Tests that Clear completed button is hidden when no completed items exist

Starting URL: https://demo.playwright.dev/todomvc

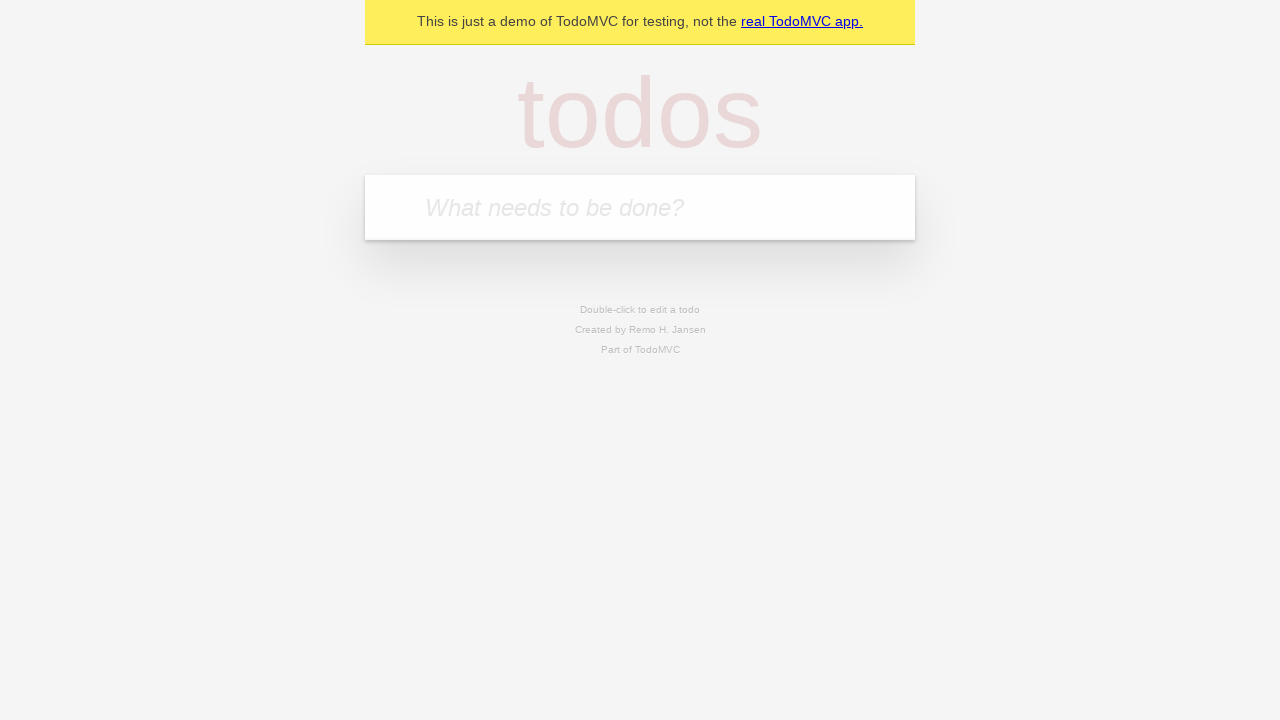

Filled todo input with 'buy some cheese' on internal:attr=[placeholder="What needs to be done?"i]
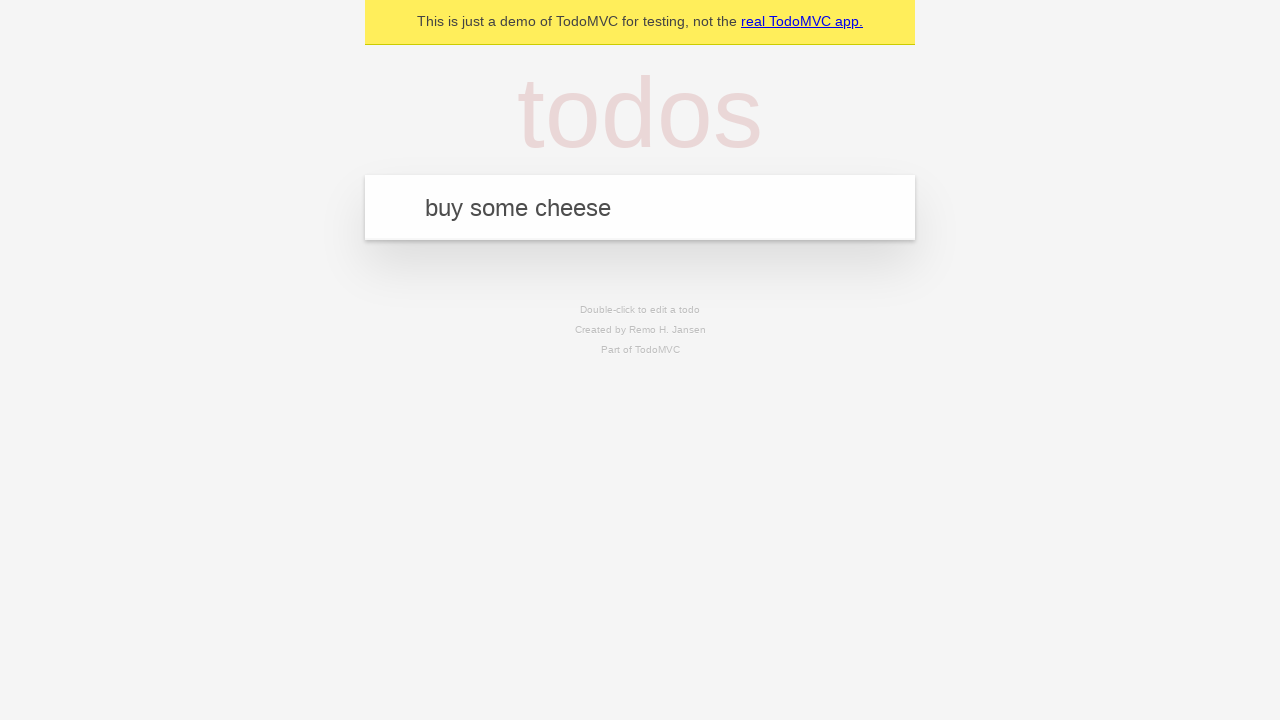

Pressed Enter to add todo 'buy some cheese' on internal:attr=[placeholder="What needs to be done?"i]
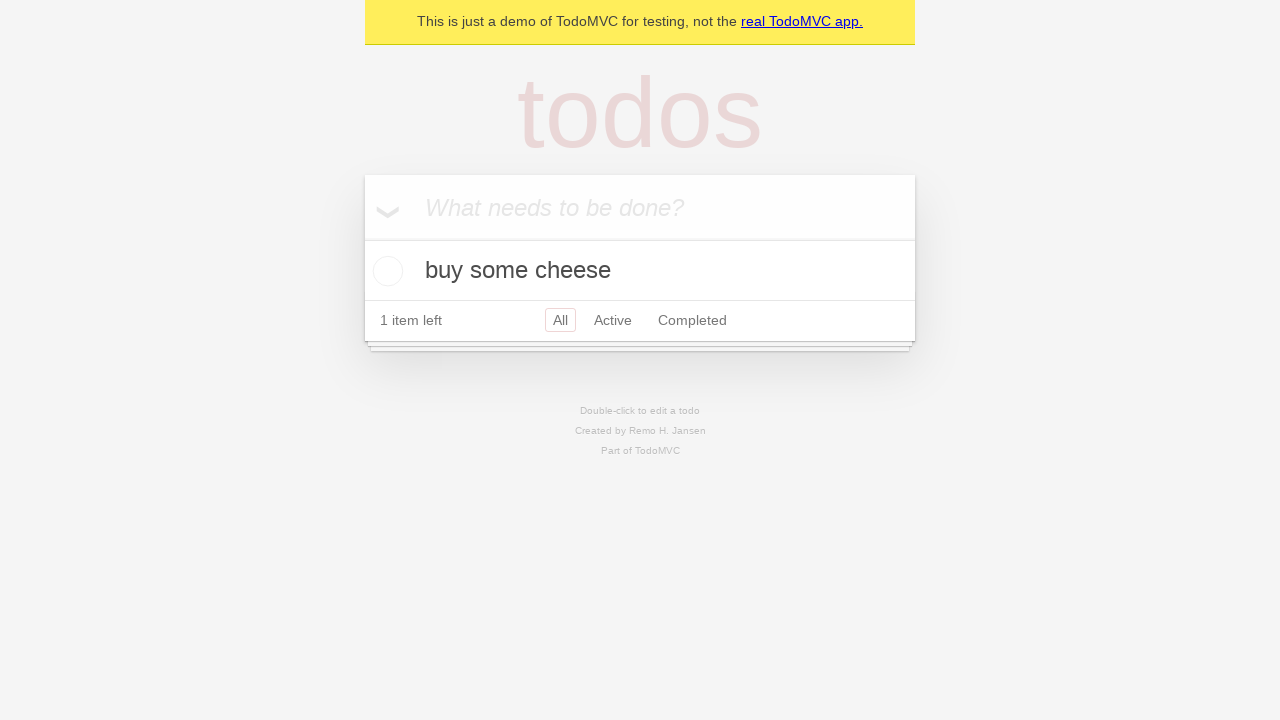

Filled todo input with 'feed the cat' on internal:attr=[placeholder="What needs to be done?"i]
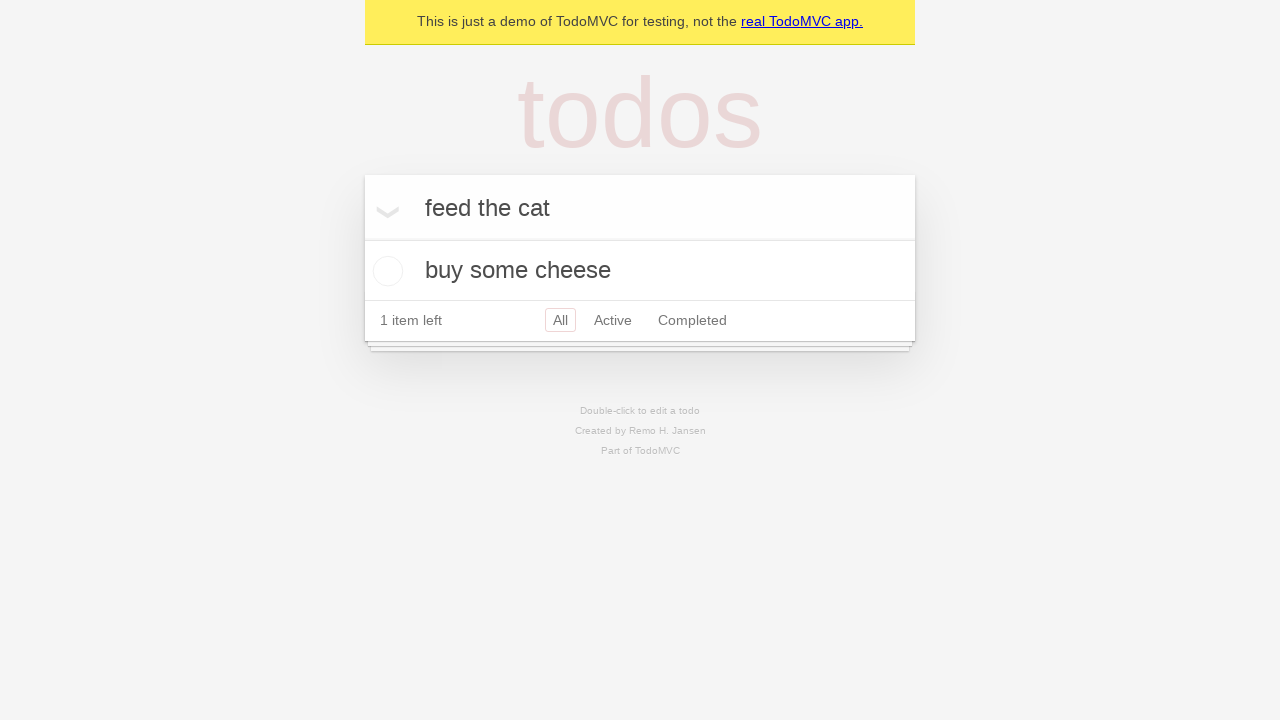

Pressed Enter to add todo 'feed the cat' on internal:attr=[placeholder="What needs to be done?"i]
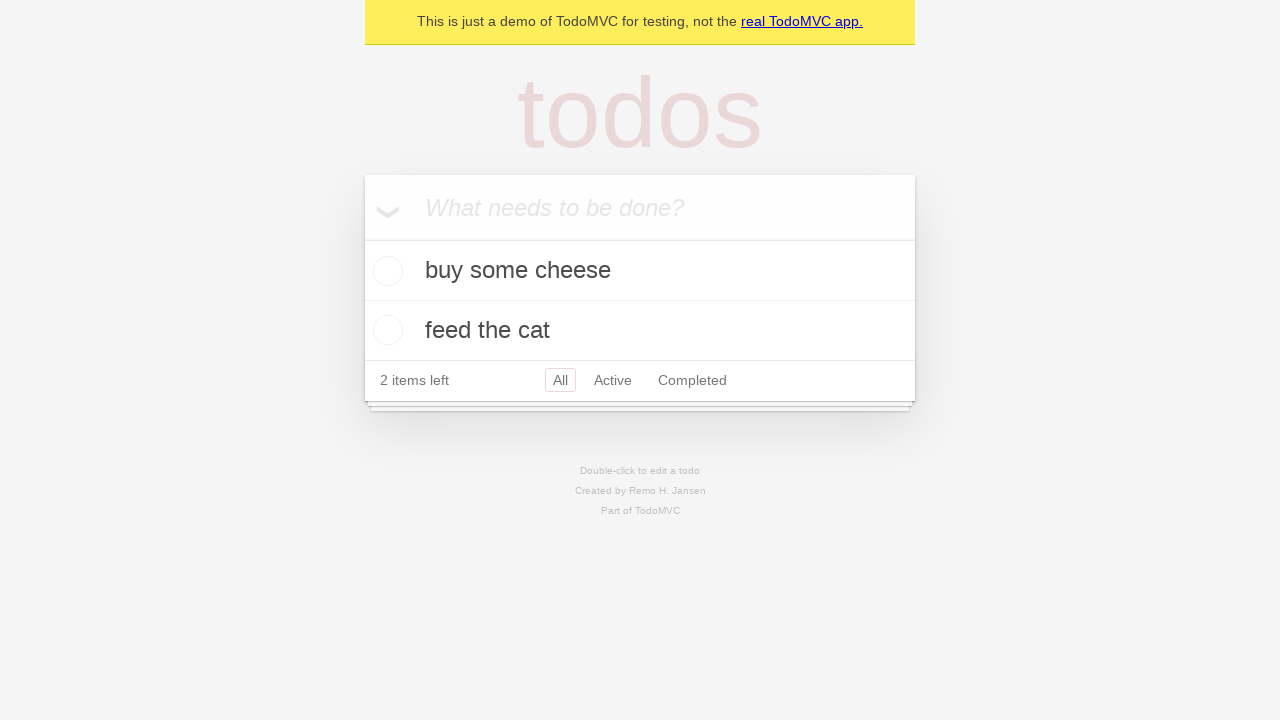

Filled todo input with 'book a doctors appointment' on internal:attr=[placeholder="What needs to be done?"i]
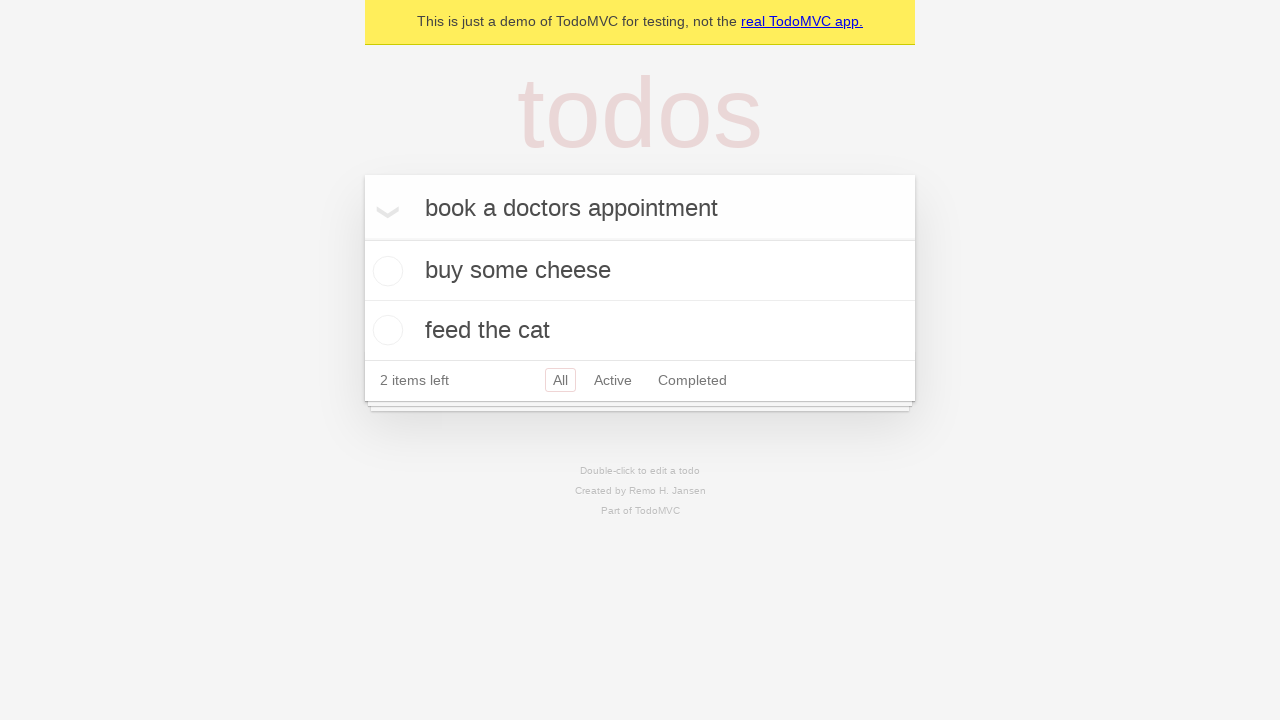

Pressed Enter to add todo 'book a doctors appointment' on internal:attr=[placeholder="What needs to be done?"i]
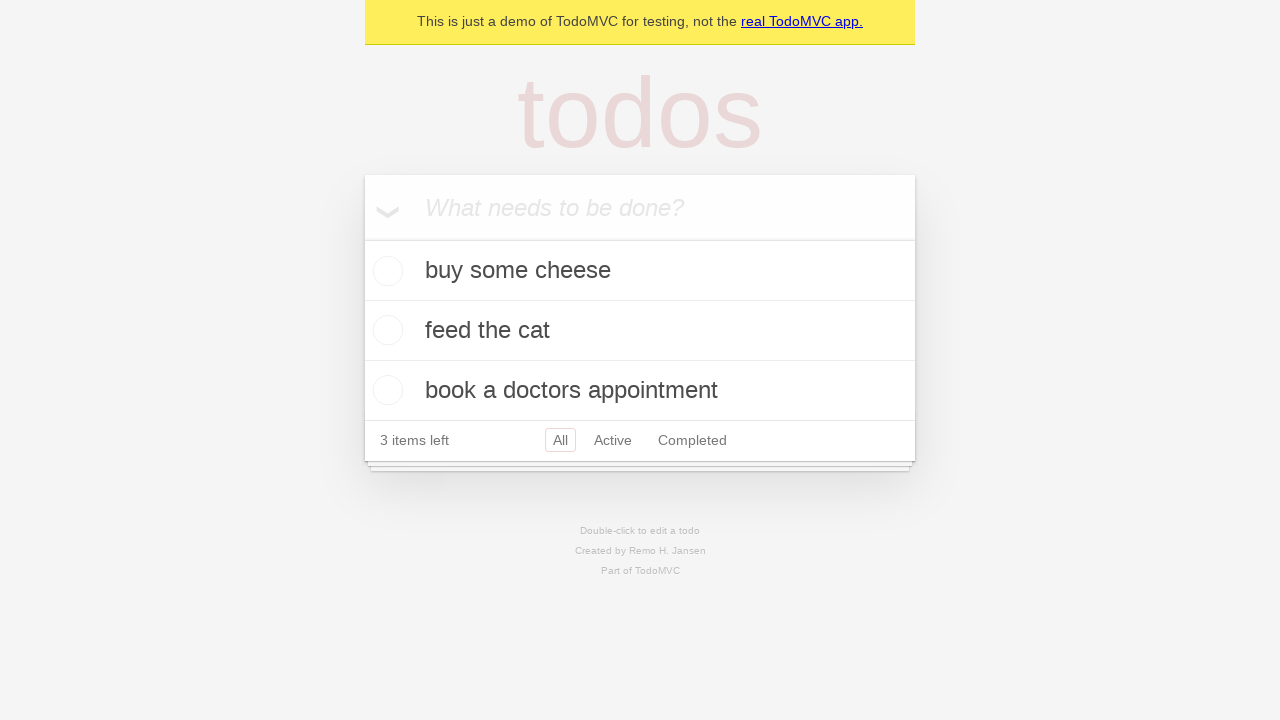

Waited for all three todos to be added to the list
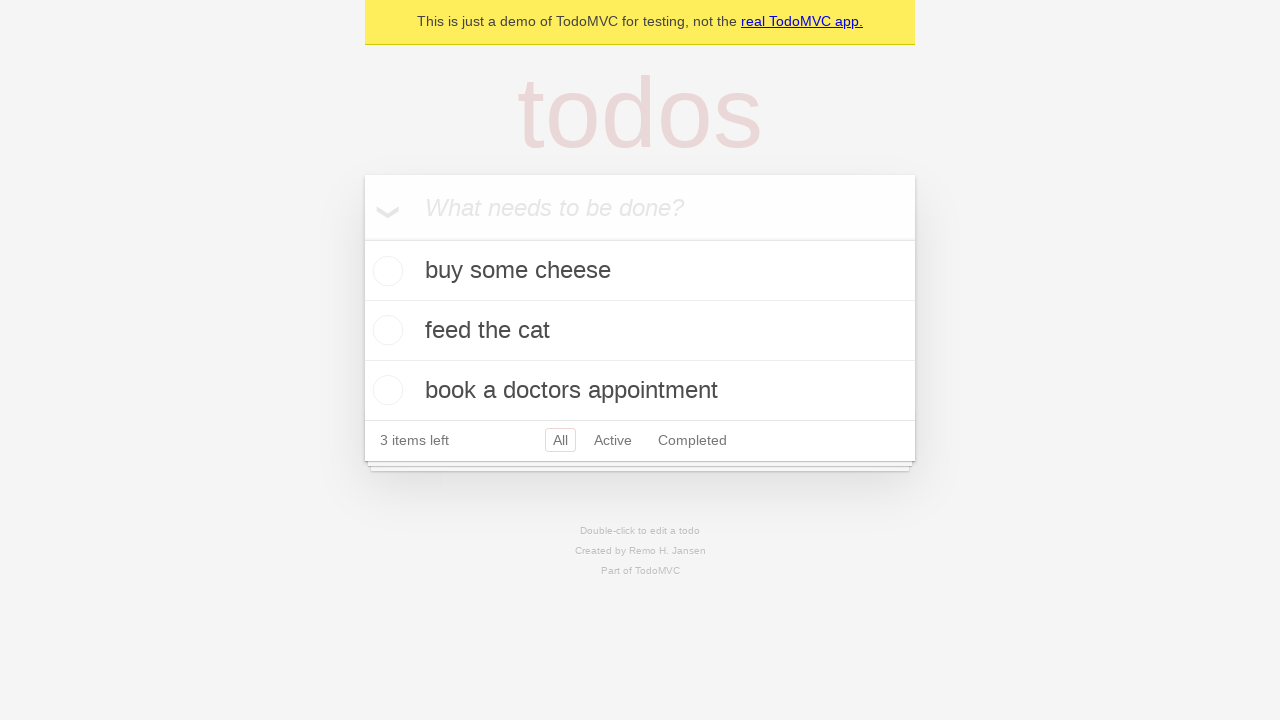

Checked the first todo item as completed at (385, 271) on .todo-list li .toggle >> nth=0
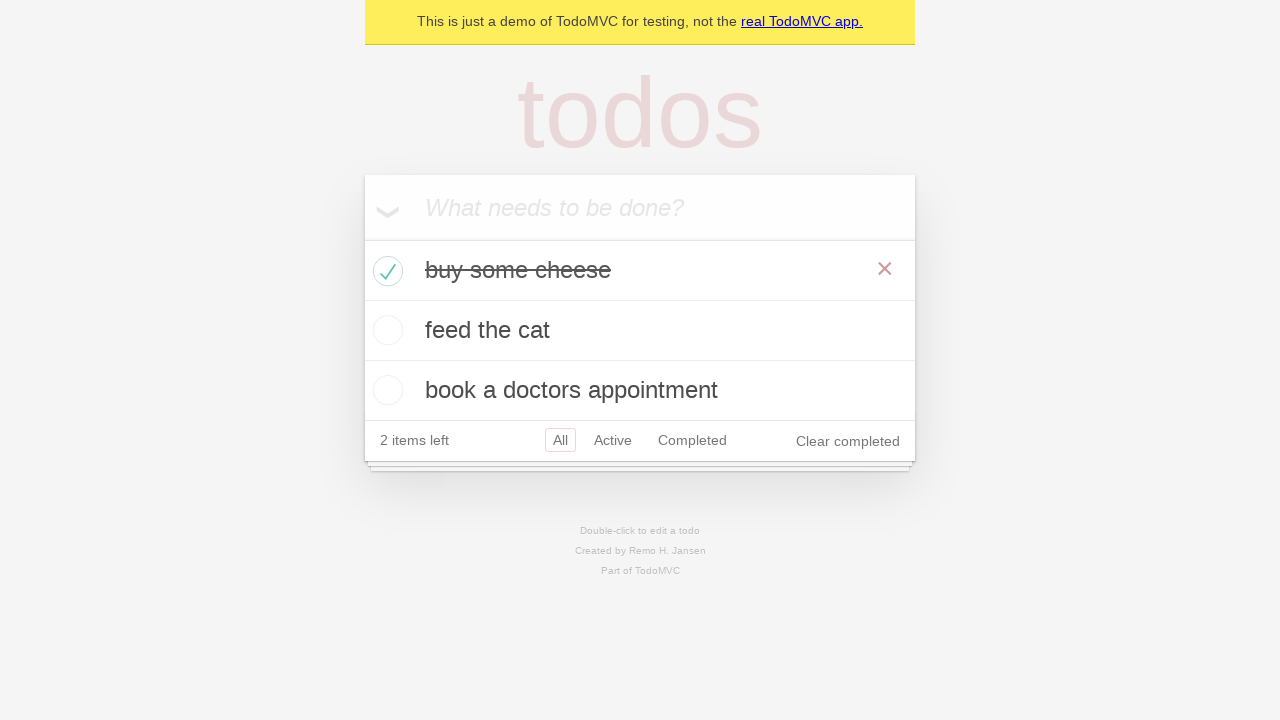

Clicked the 'Clear completed' button at (848, 441) on internal:role=button[name="Clear completed"i]
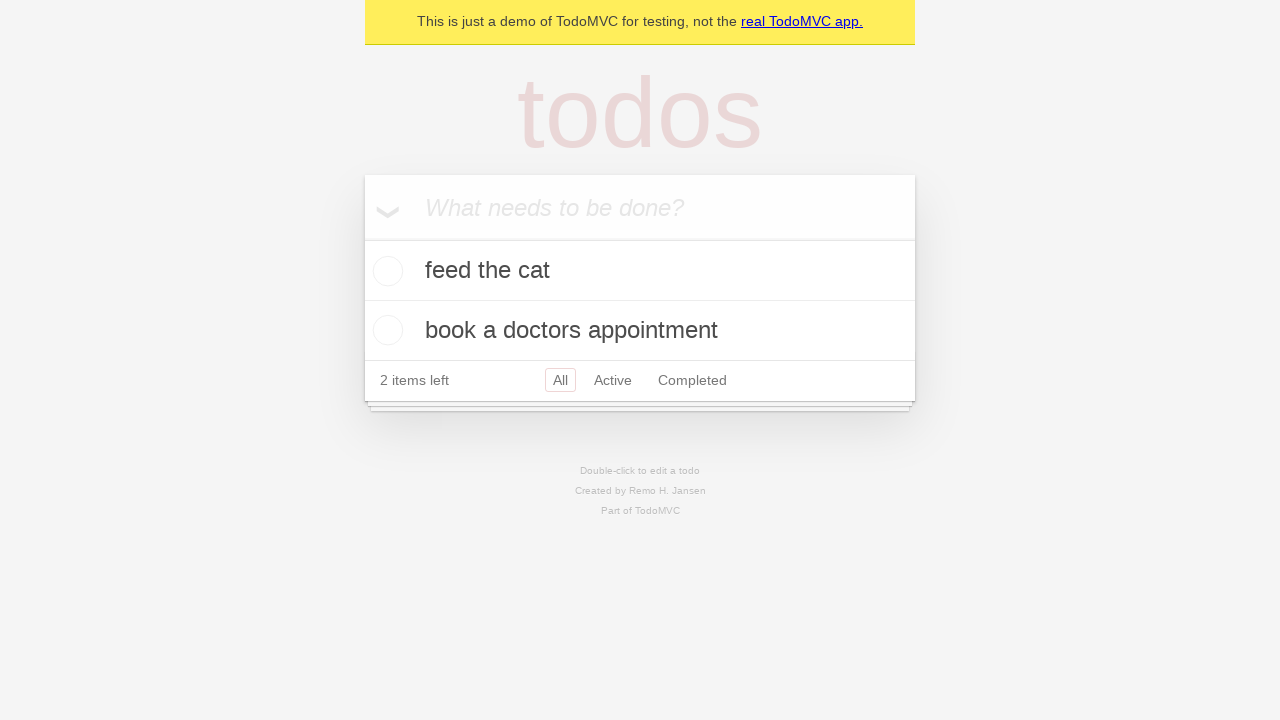

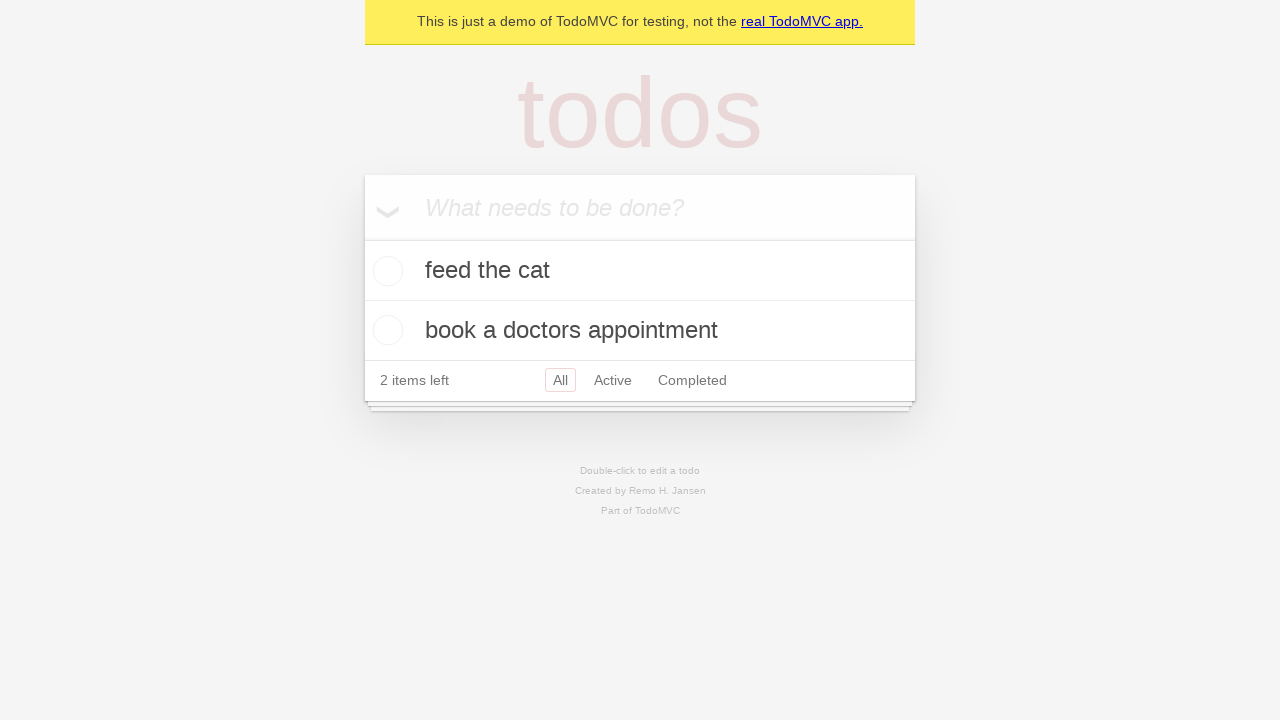